Tests scrolling functionality on a practice automation page by scrolling the window and then scrolling within a fixed-header table element.

Starting URL: https://rahulshettyacademy.com/AutomationPractice/

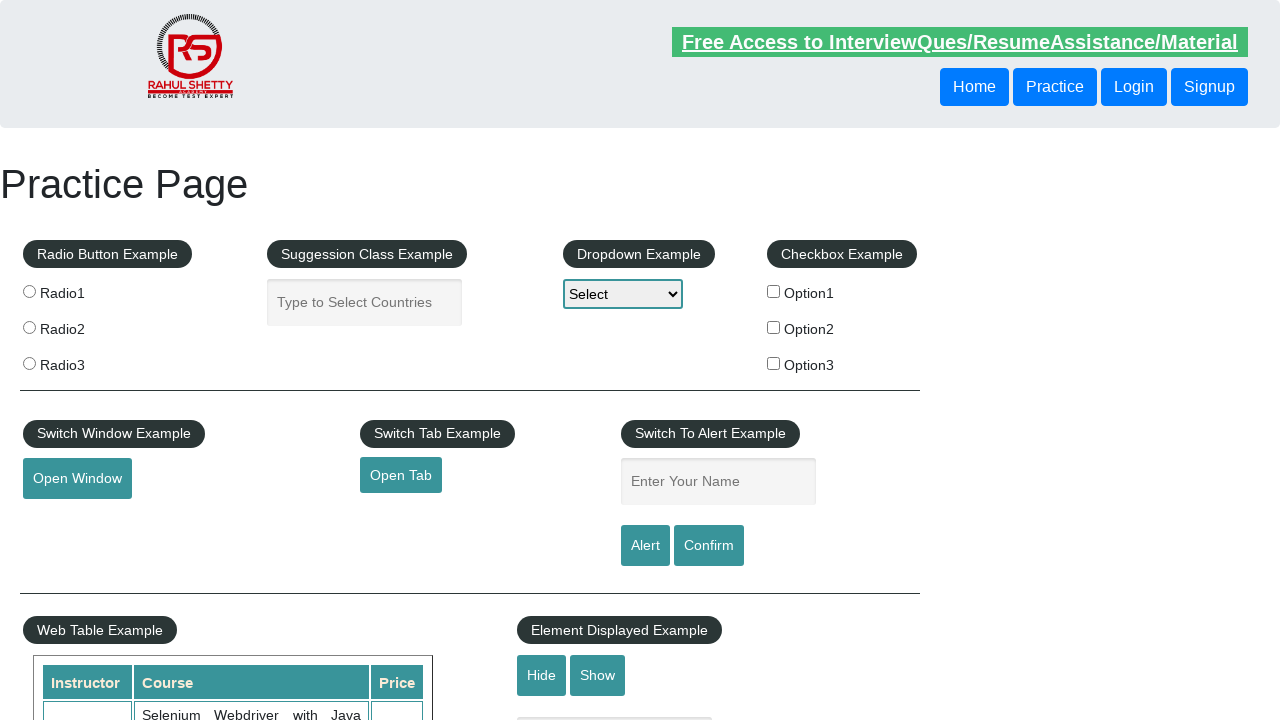

Navigated to Rahul Shetty Academy automation practice page
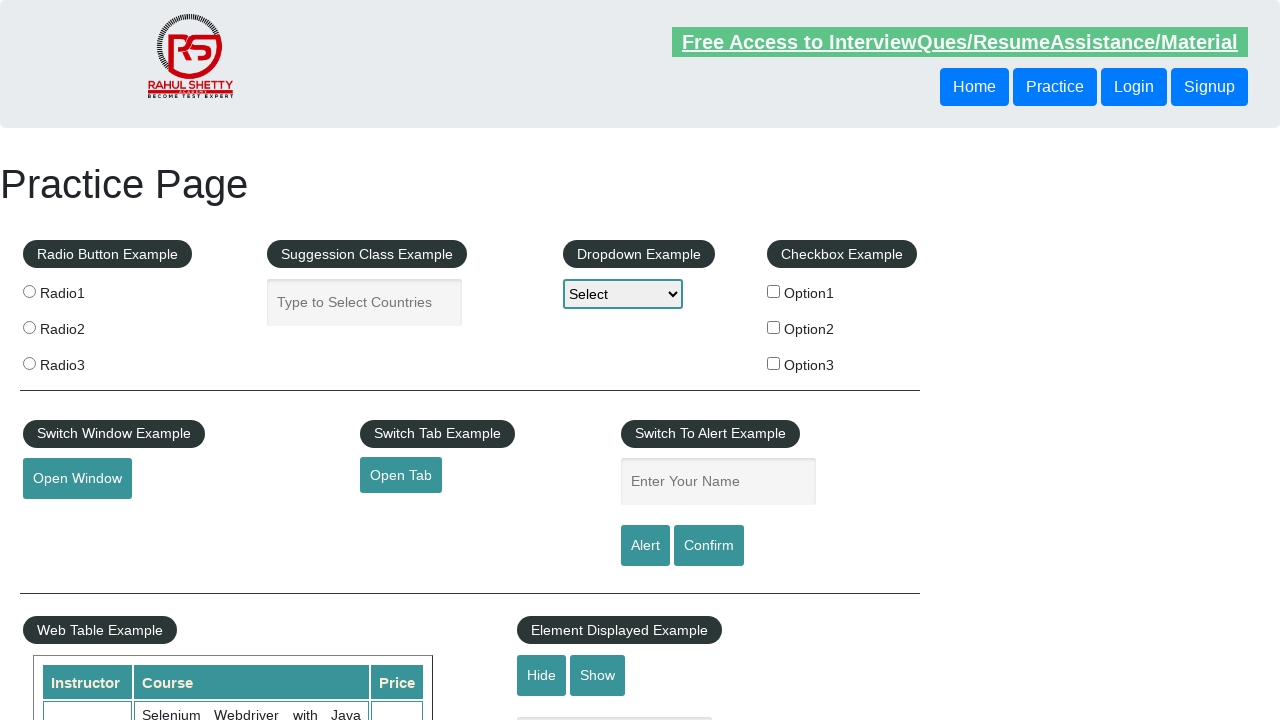

Scrolled main window down by 500 pixels
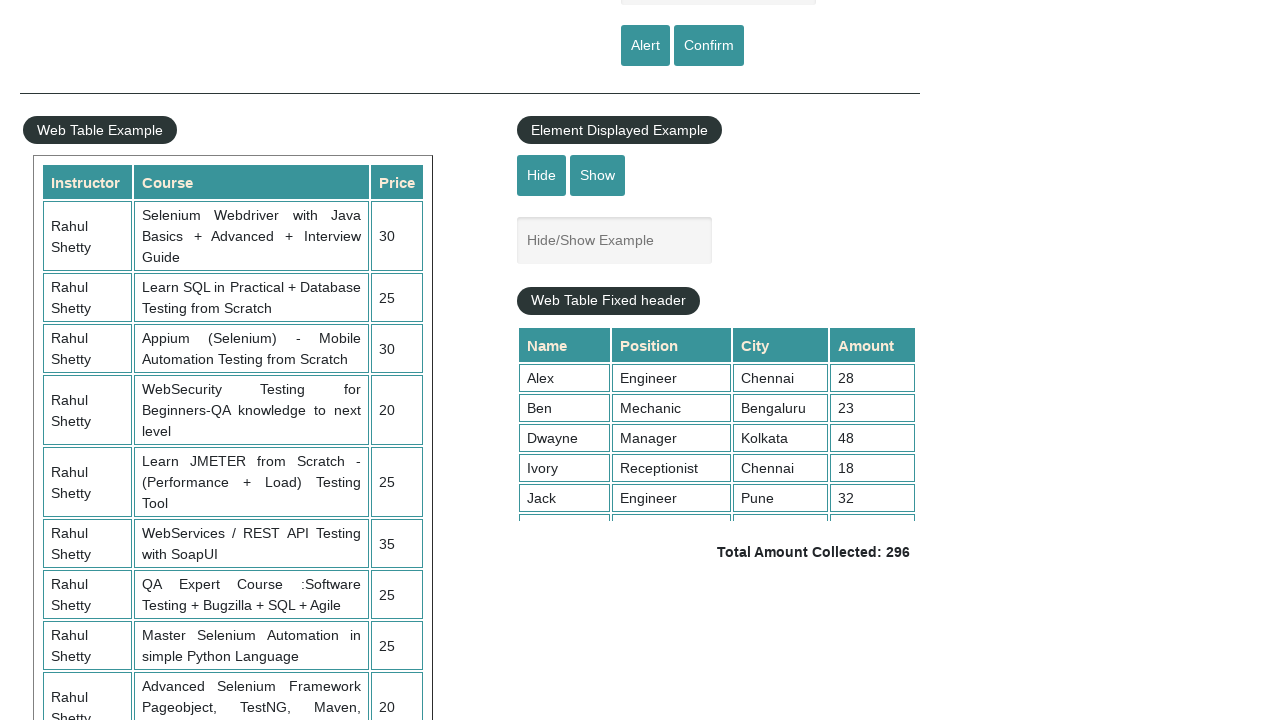

Scrolled fixed-header table element to 5000 pixels
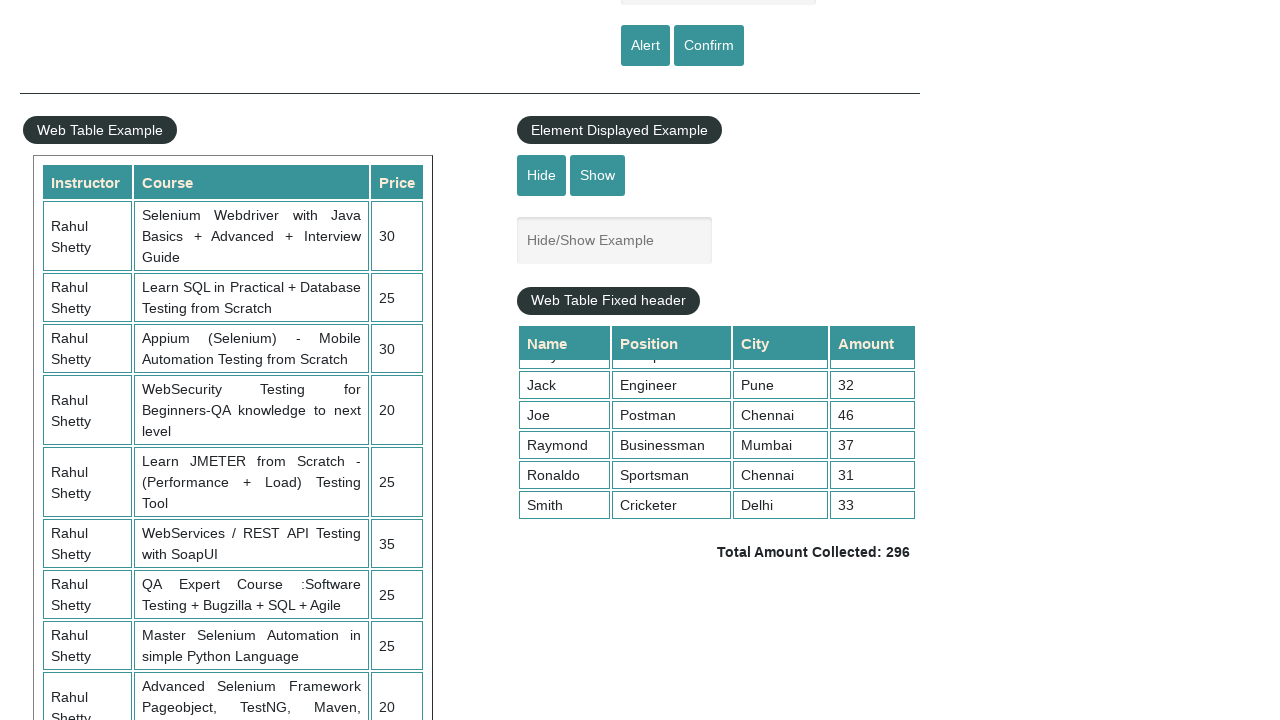

Confirmed fixed-header table element is visible
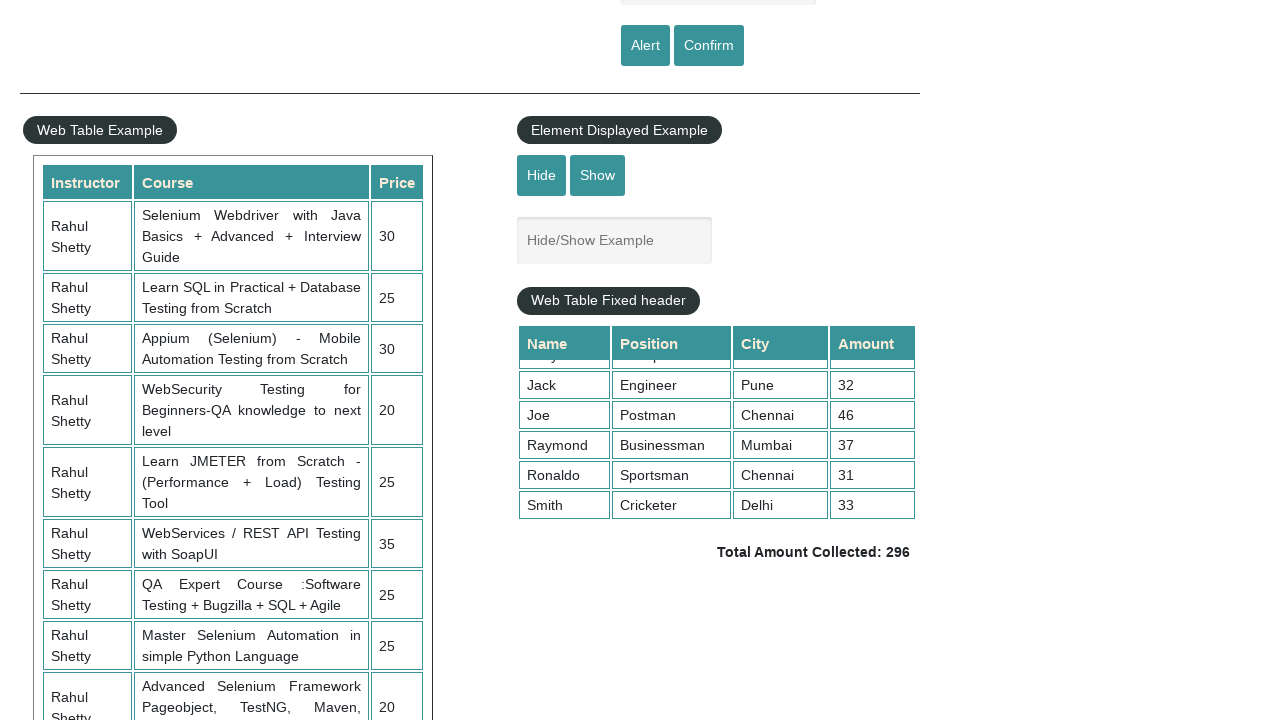

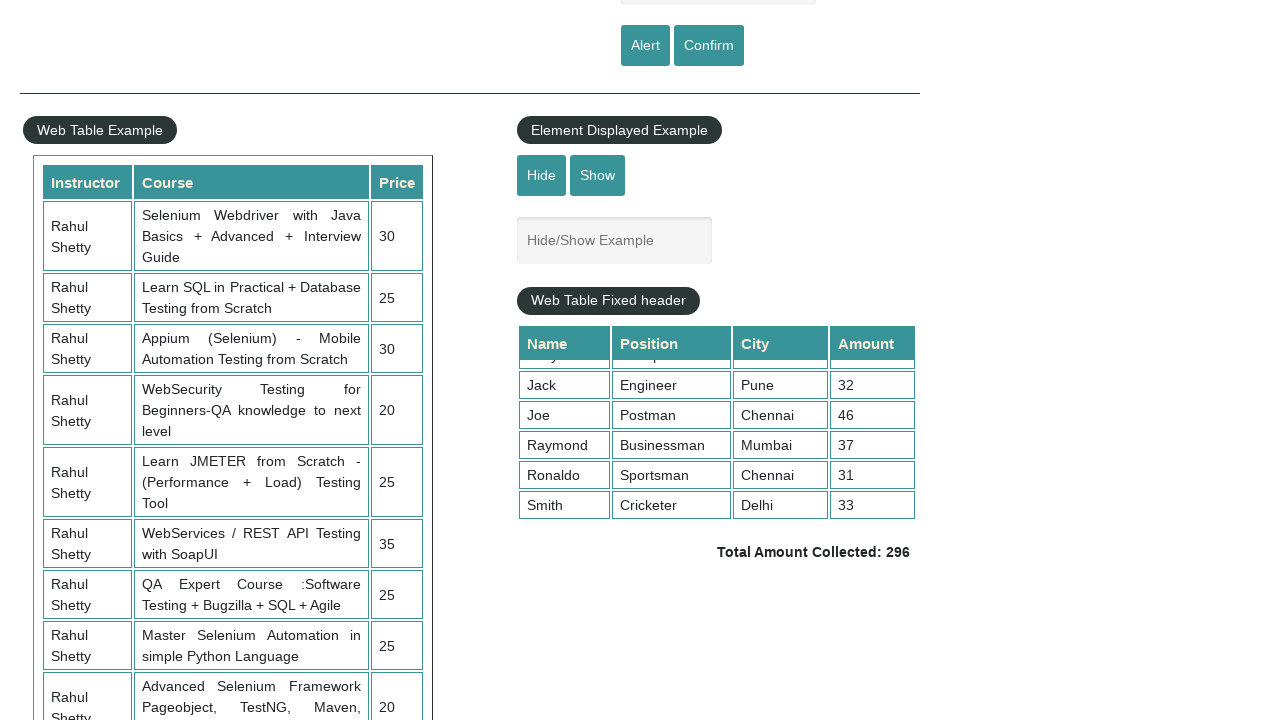